Tests filling textbox elements on a demo form by entering name, email, current address, and permanent address into their respective input fields.

Starting URL: https://demoqa.com/text-box

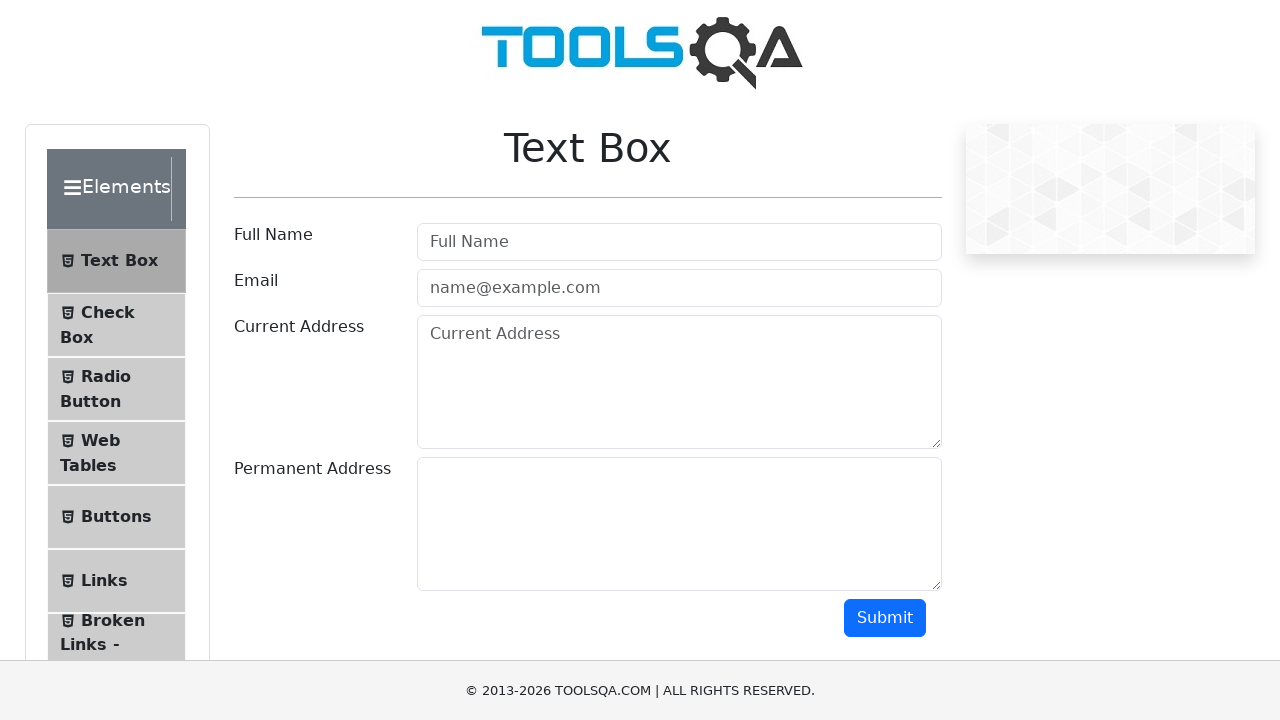

Filled username field with 'Your Name' on #userName
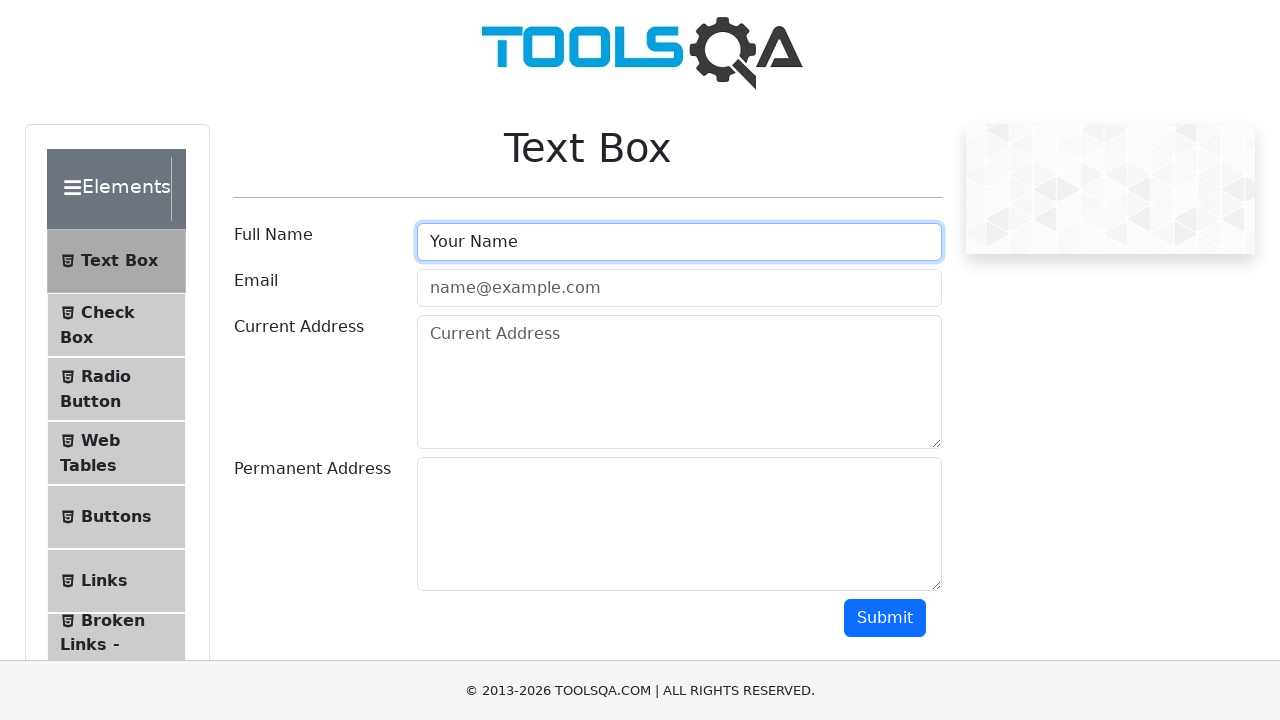

Filled email field with 'your.name@yourdomain.com' on #userEmail
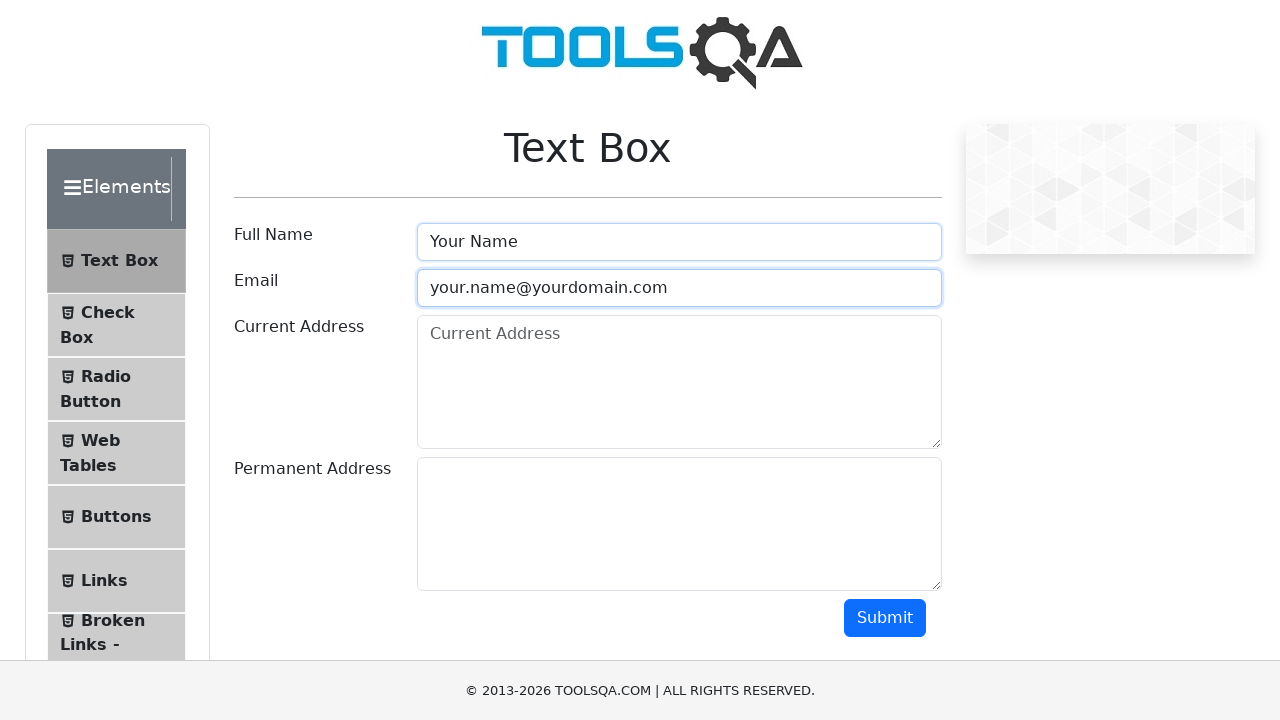

Filled current address field with multiline address on #currentAddress
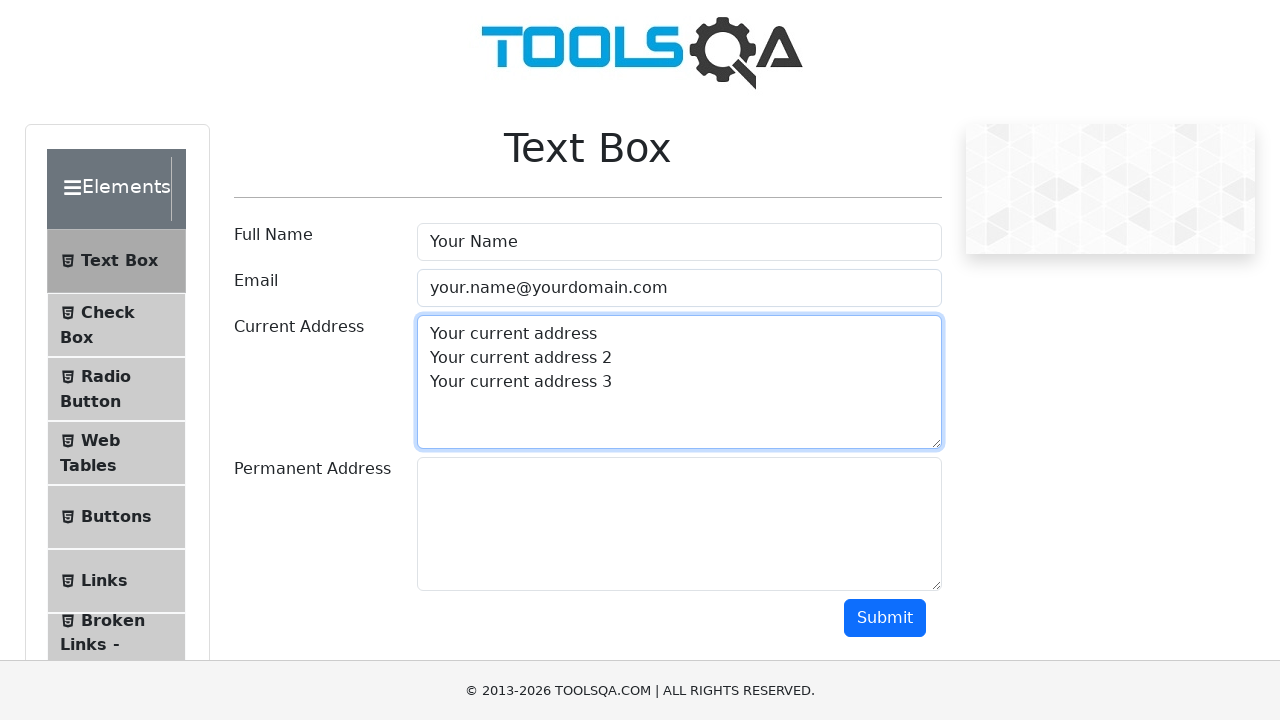

Filled permanent address field with multiline address on #permanentAddress
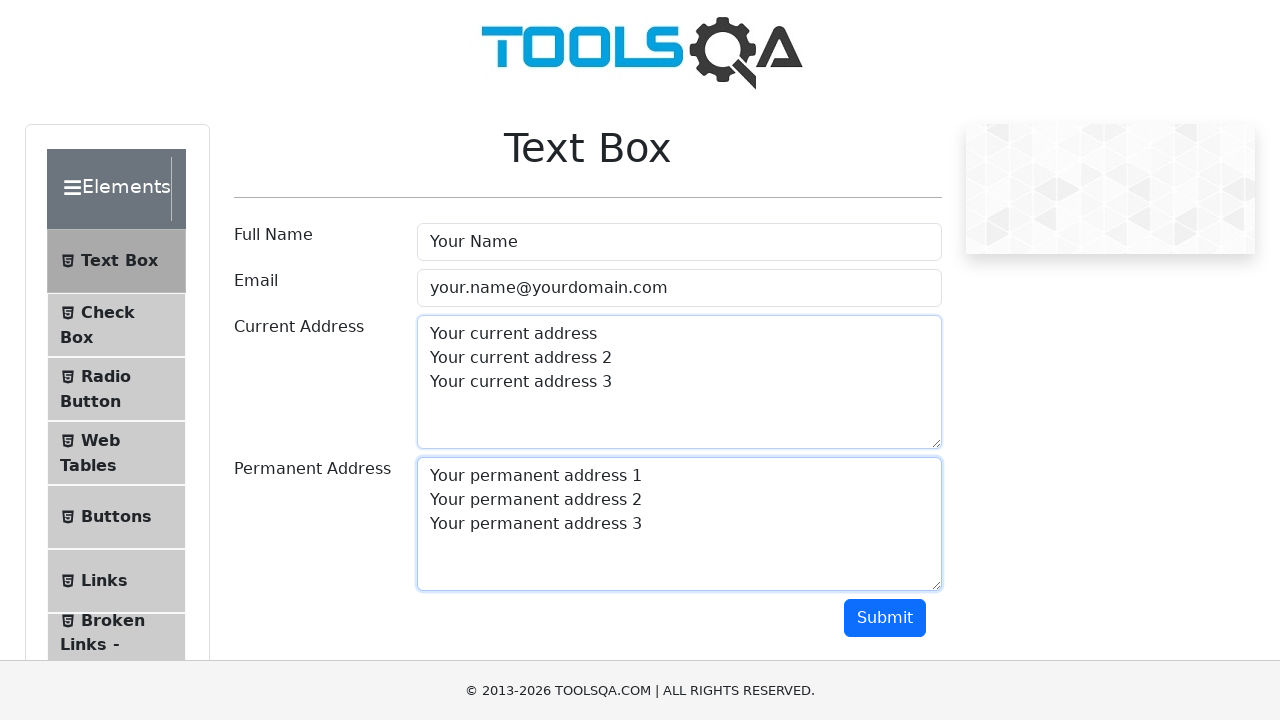

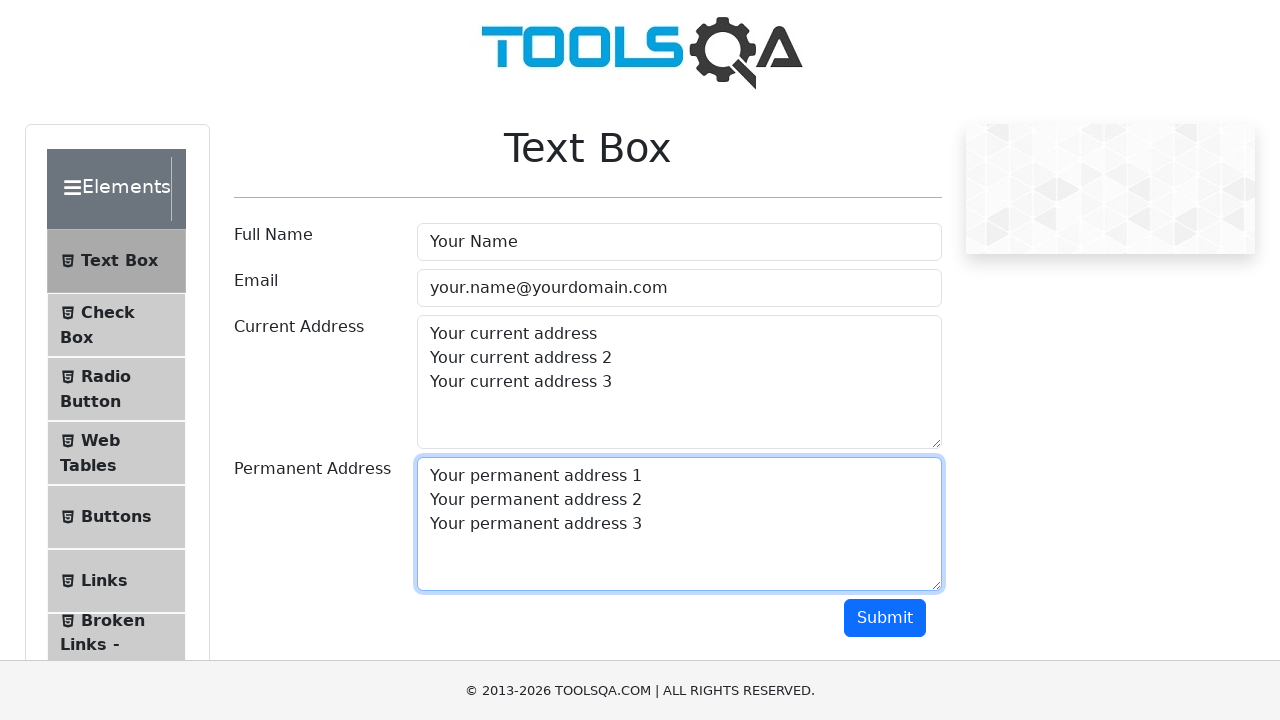